Tests adding todo items by filling the input field and pressing Enter, then verifying items appear in the list

Starting URL: https://demo.playwright.dev/todomvc

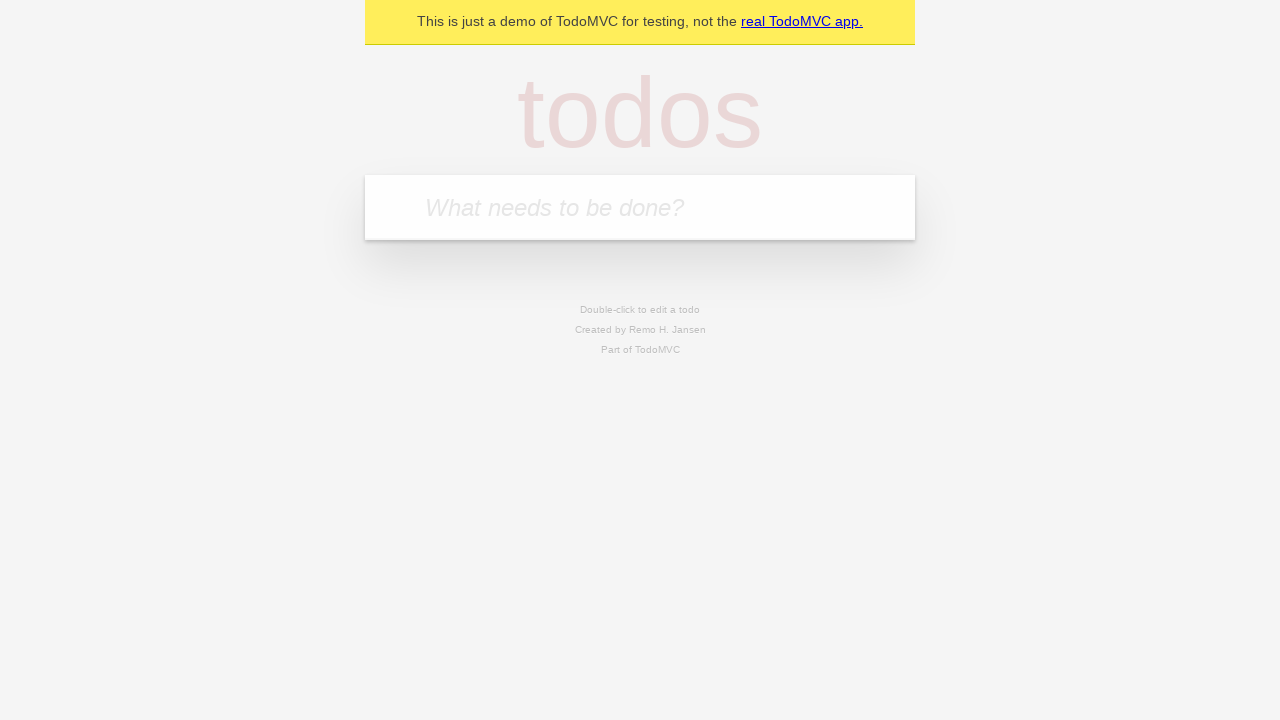

Filled input field with first todo 'buy some cheese' on internal:attr=[placeholder="What needs to be done?"i]
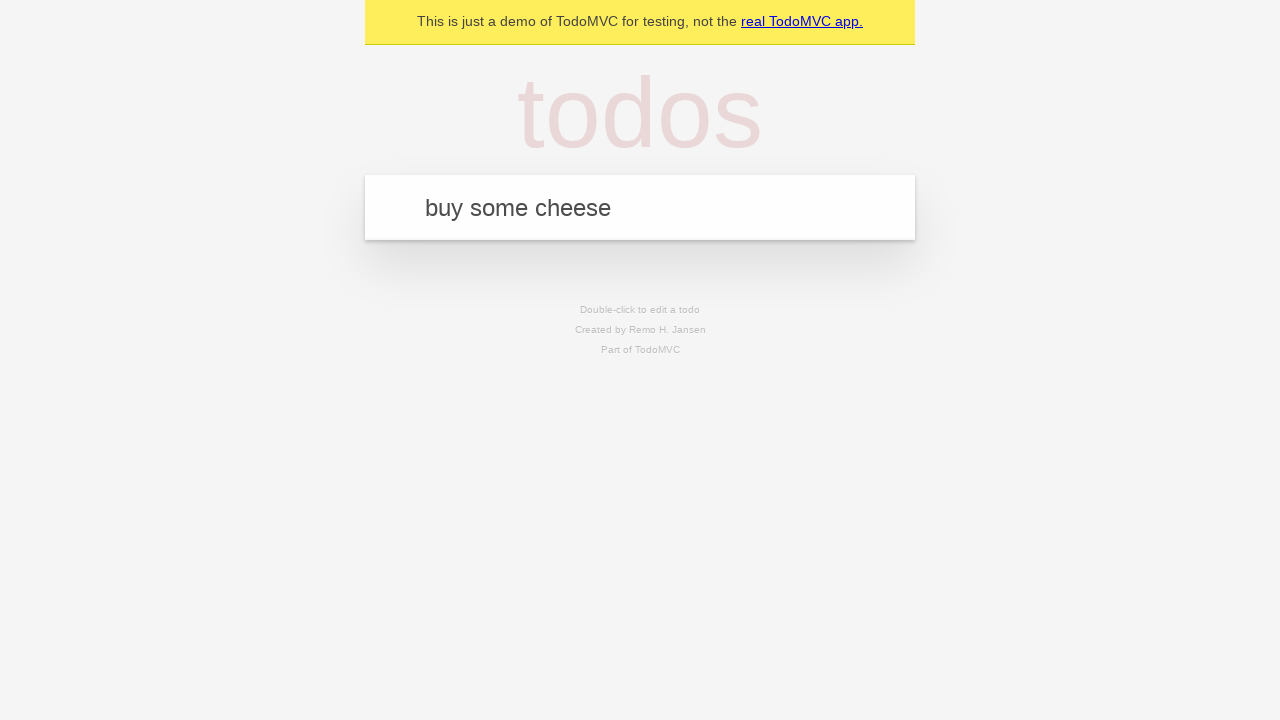

Pressed Enter to add first todo item on internal:attr=[placeholder="What needs to be done?"i]
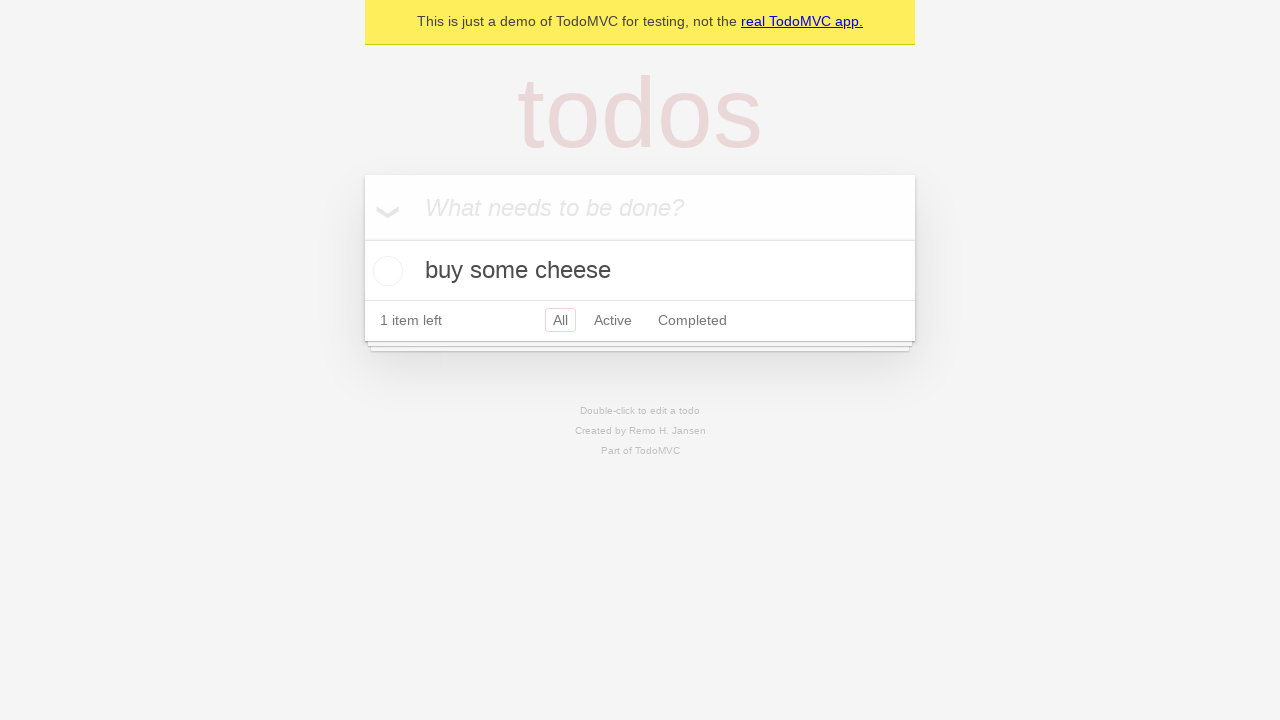

First todo item appeared in the list
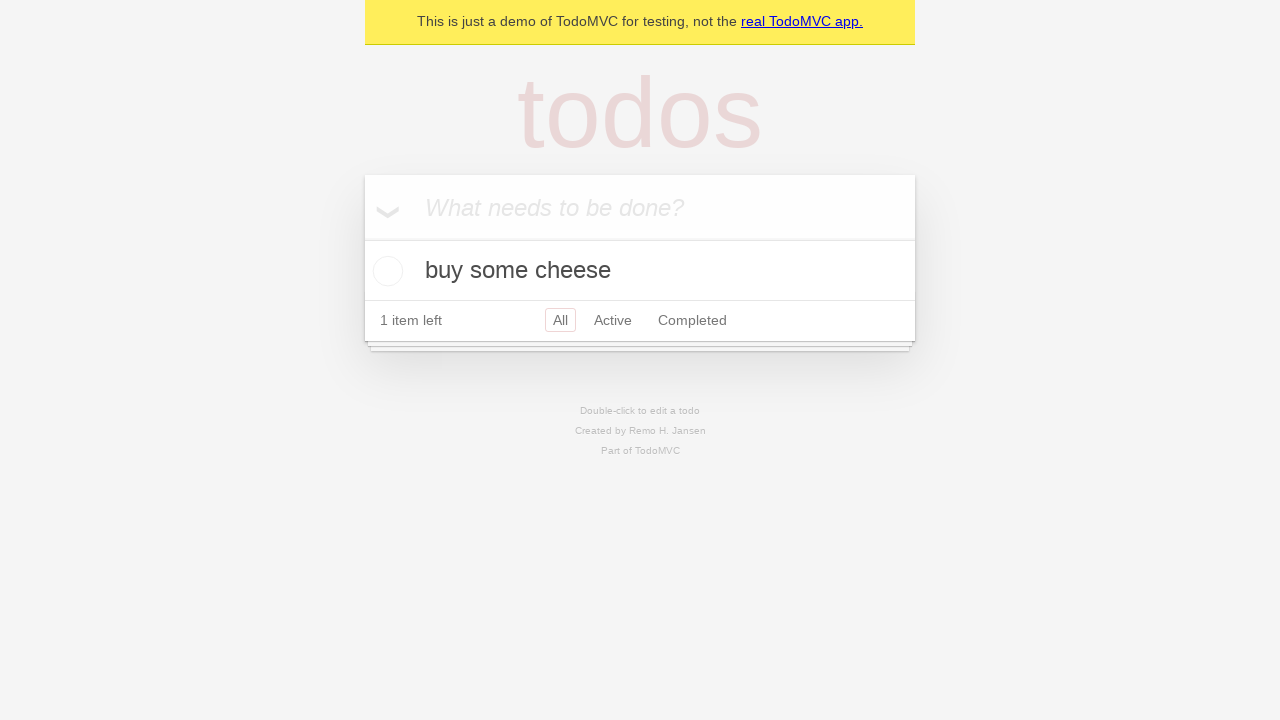

Filled input field with second todo 'feed the cat' on internal:attr=[placeholder="What needs to be done?"i]
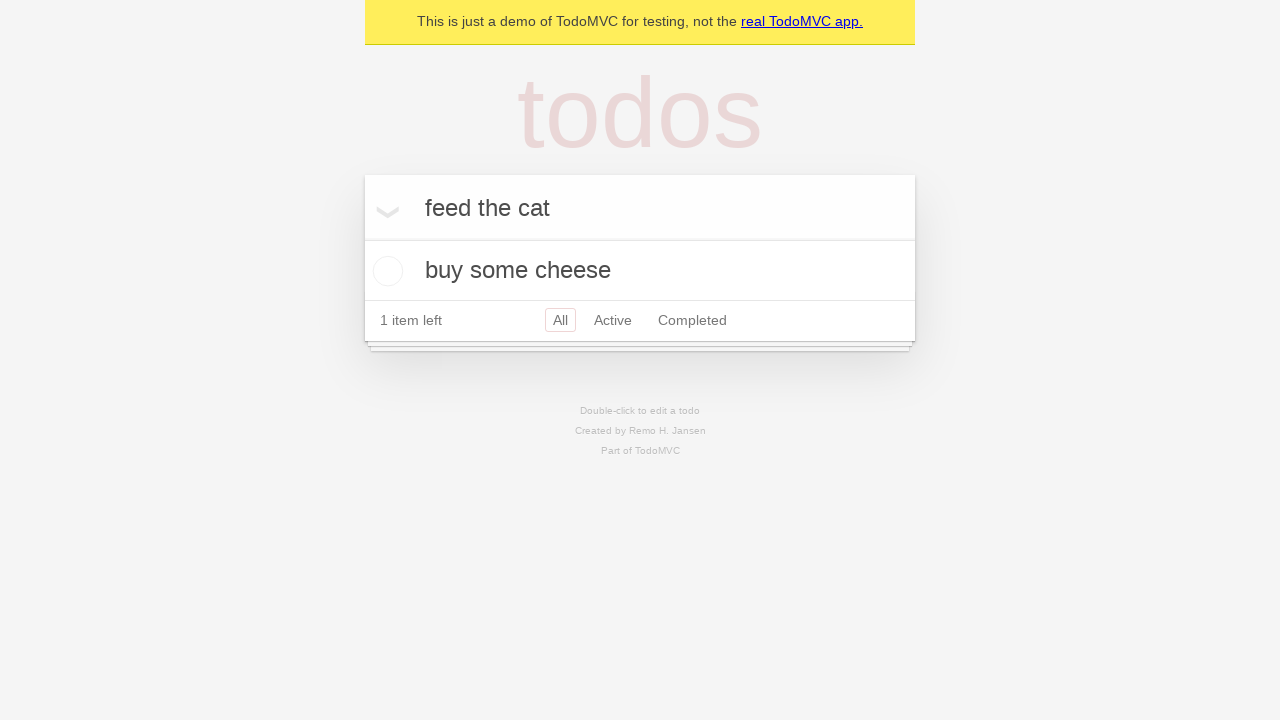

Pressed Enter to add second todo item on internal:attr=[placeholder="What needs to be done?"i]
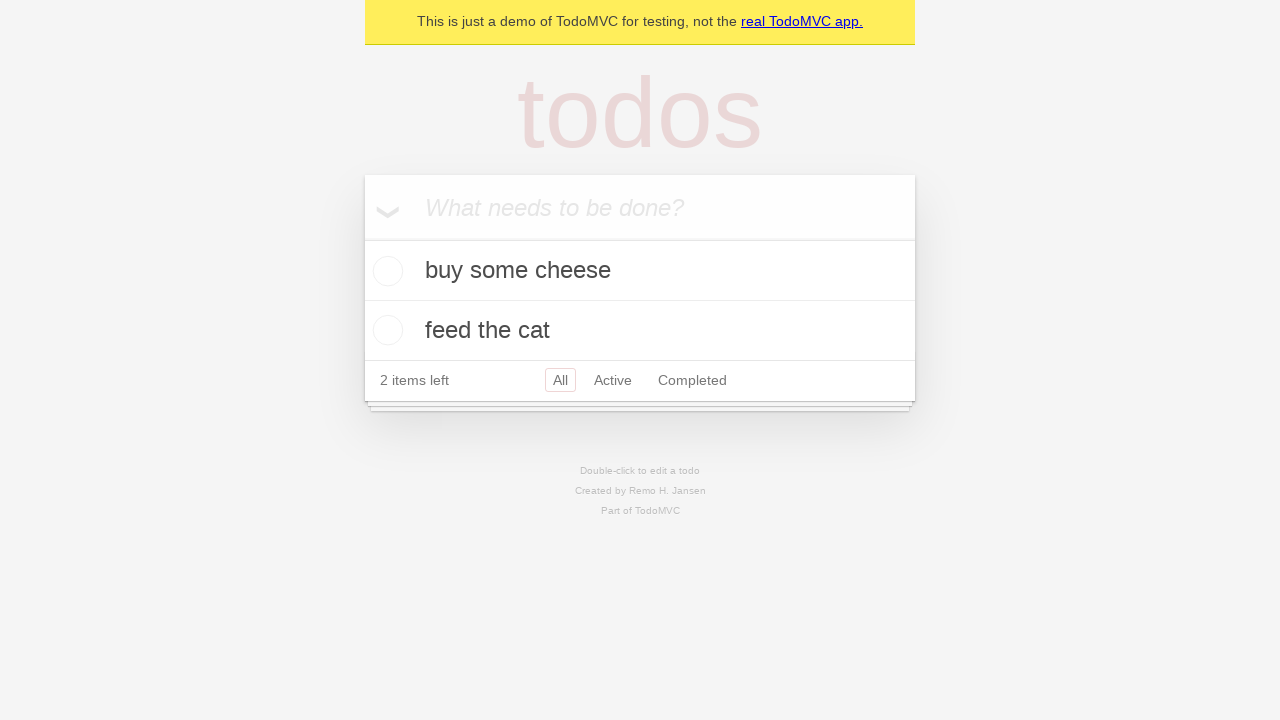

Second todo item appeared in the list
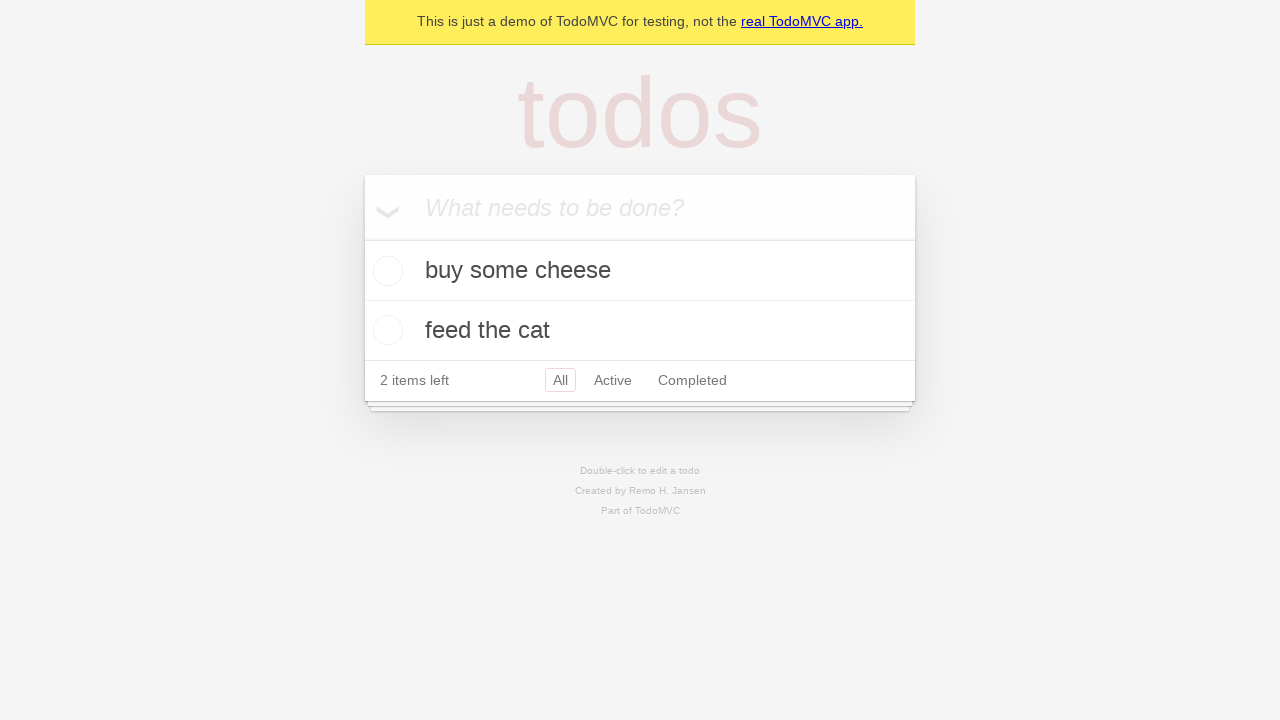

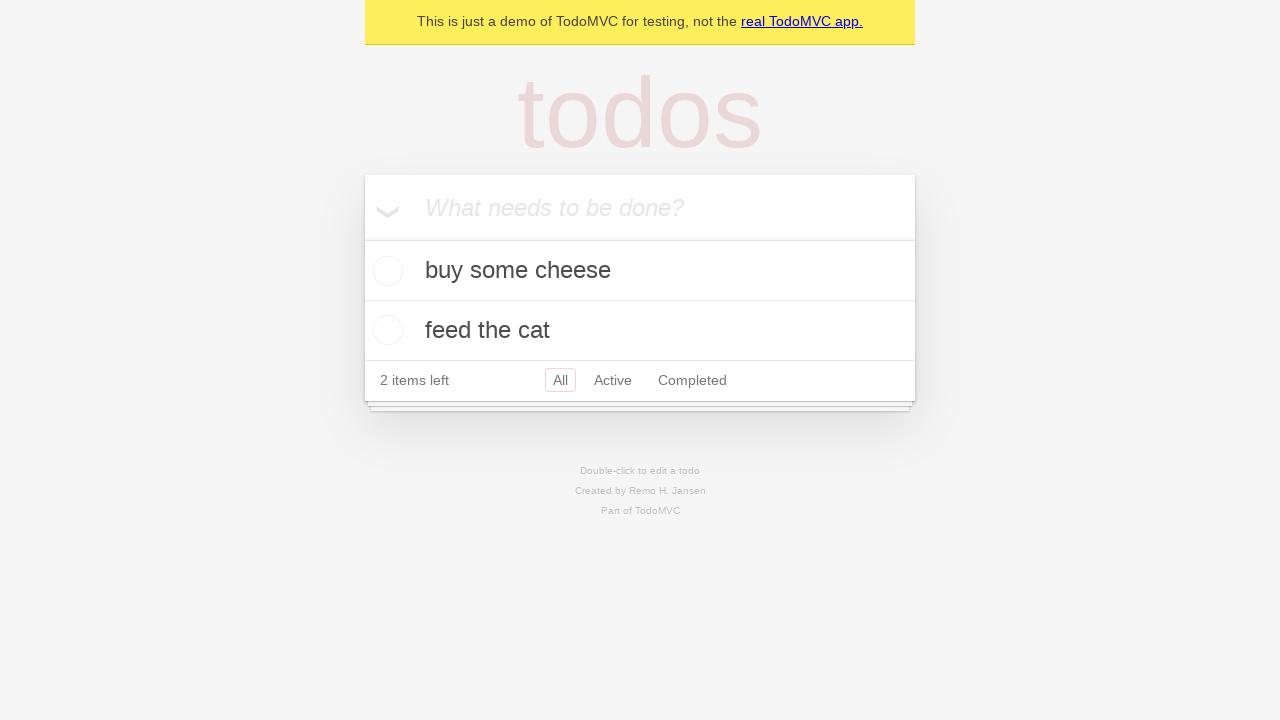